Tests barcode generator page by selecting the CODE_128 barcode type radio button option

Starting URL: https://www.ruggedtabletpc.com/barcode-generator

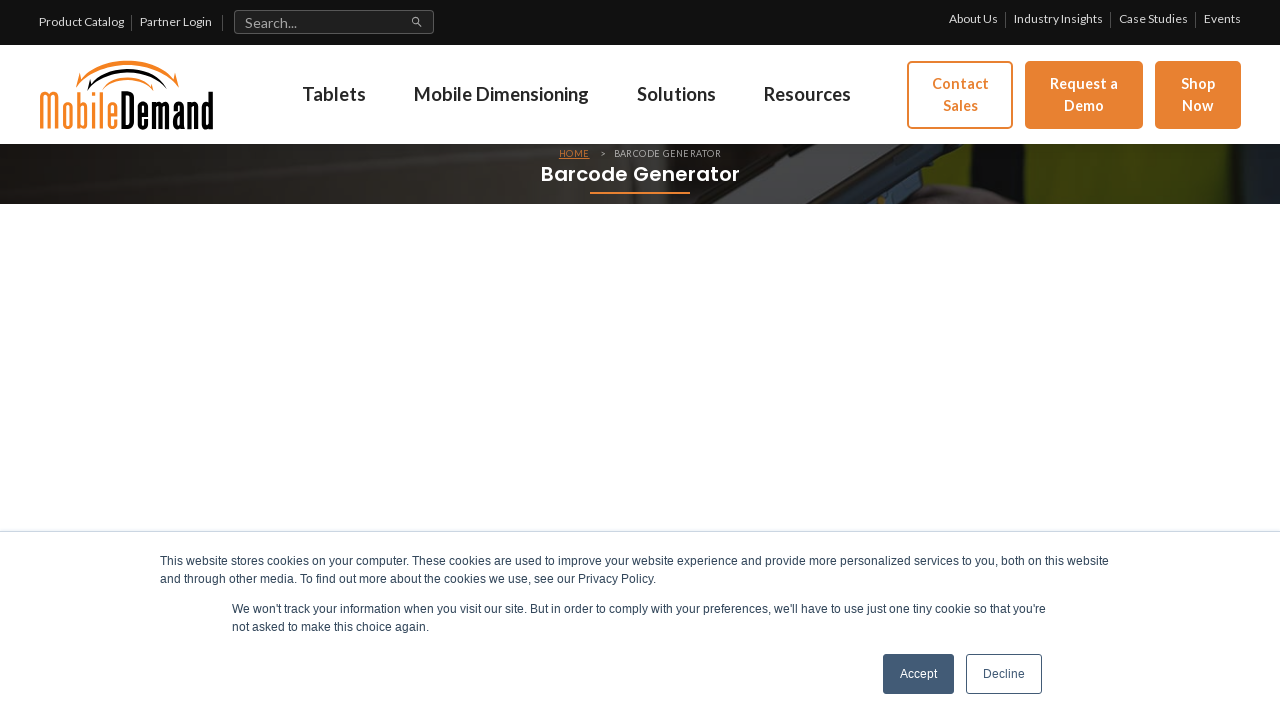

Navigated to barcode generator page
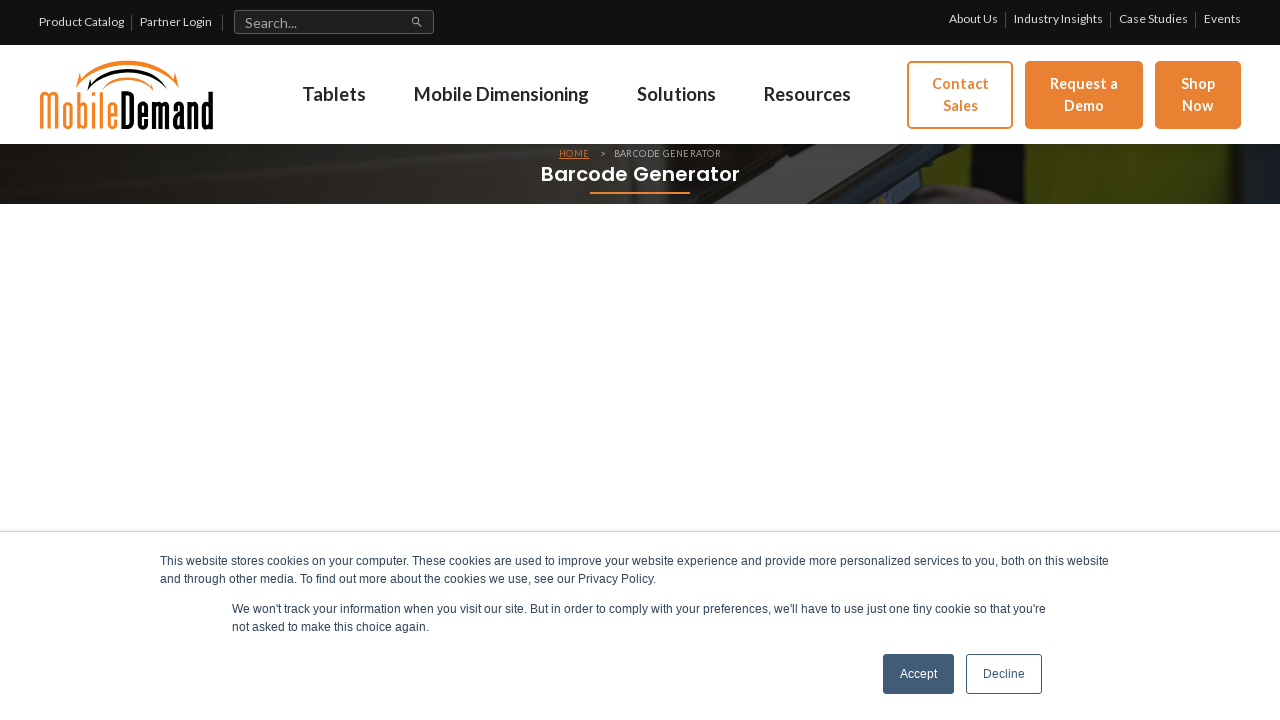

Selected CODE_128 barcode type radio button at (511, 360) on input[type='radio'][value='CODE_128']
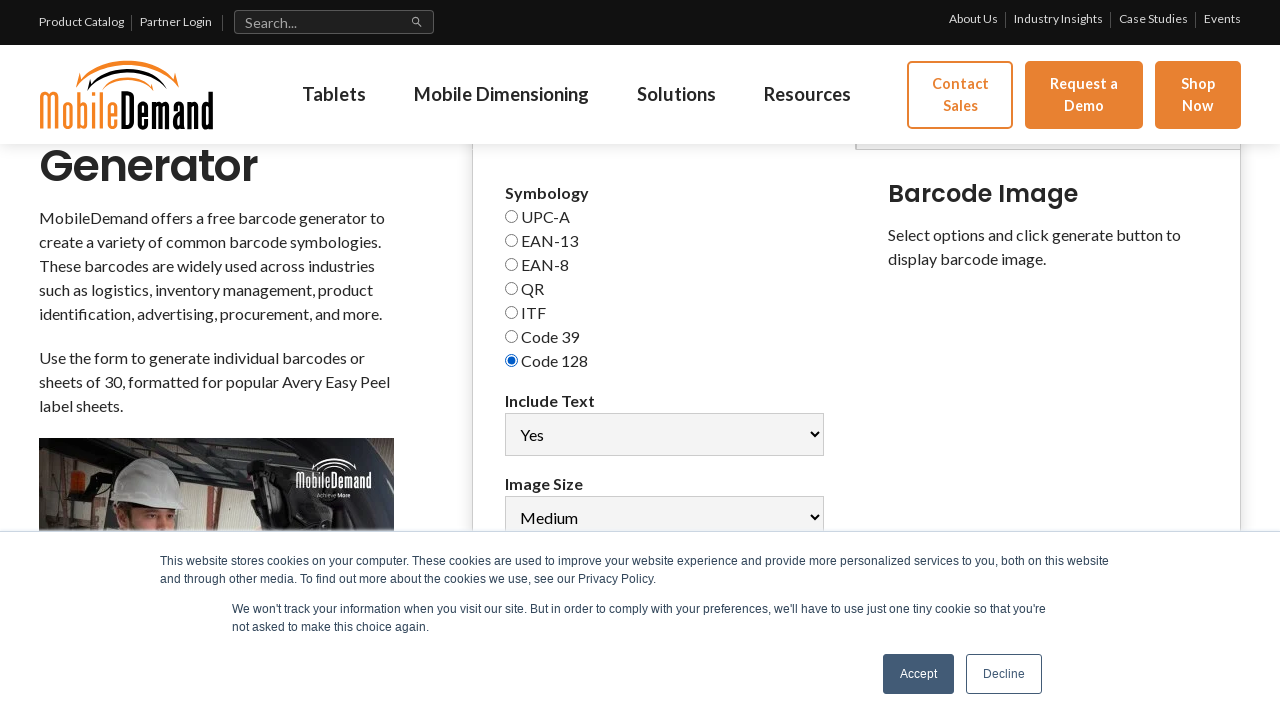

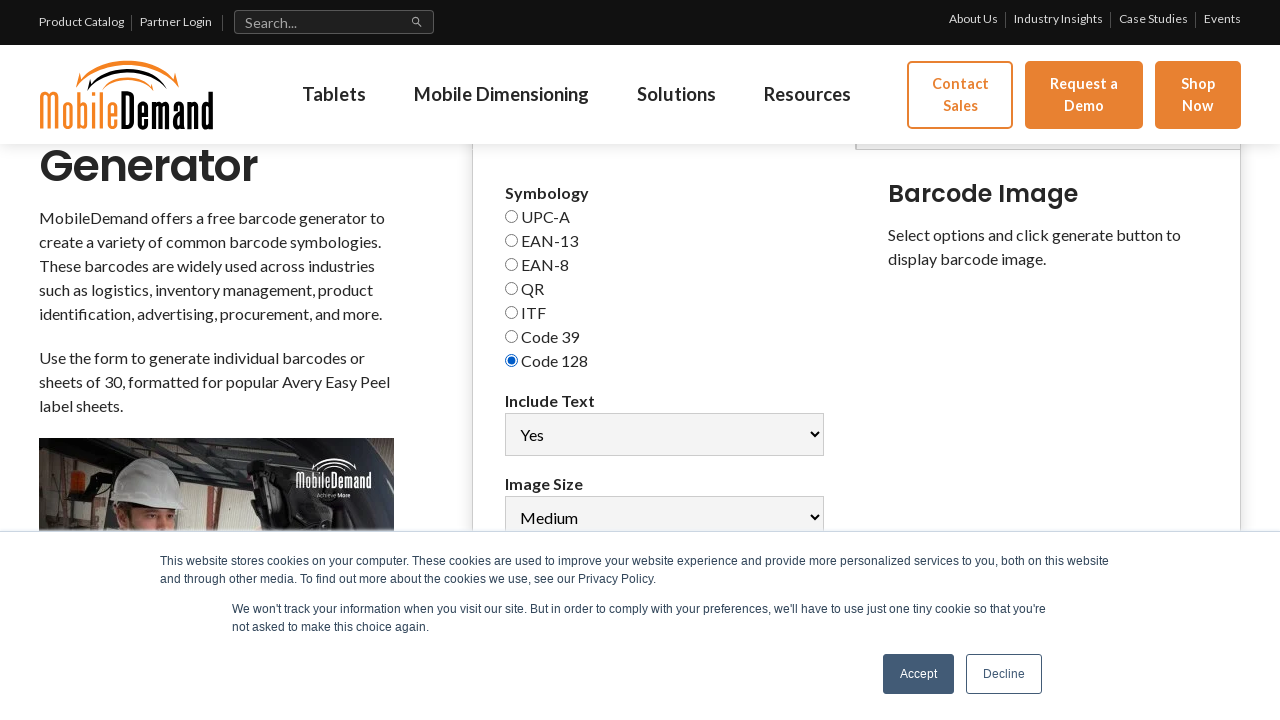